Tests mouse interaction on a contact page by performing a click-and-hold drag action on an h2 heading element to simulate text highlighting behavior.

Starting URL: https://testifyltd.com/contact

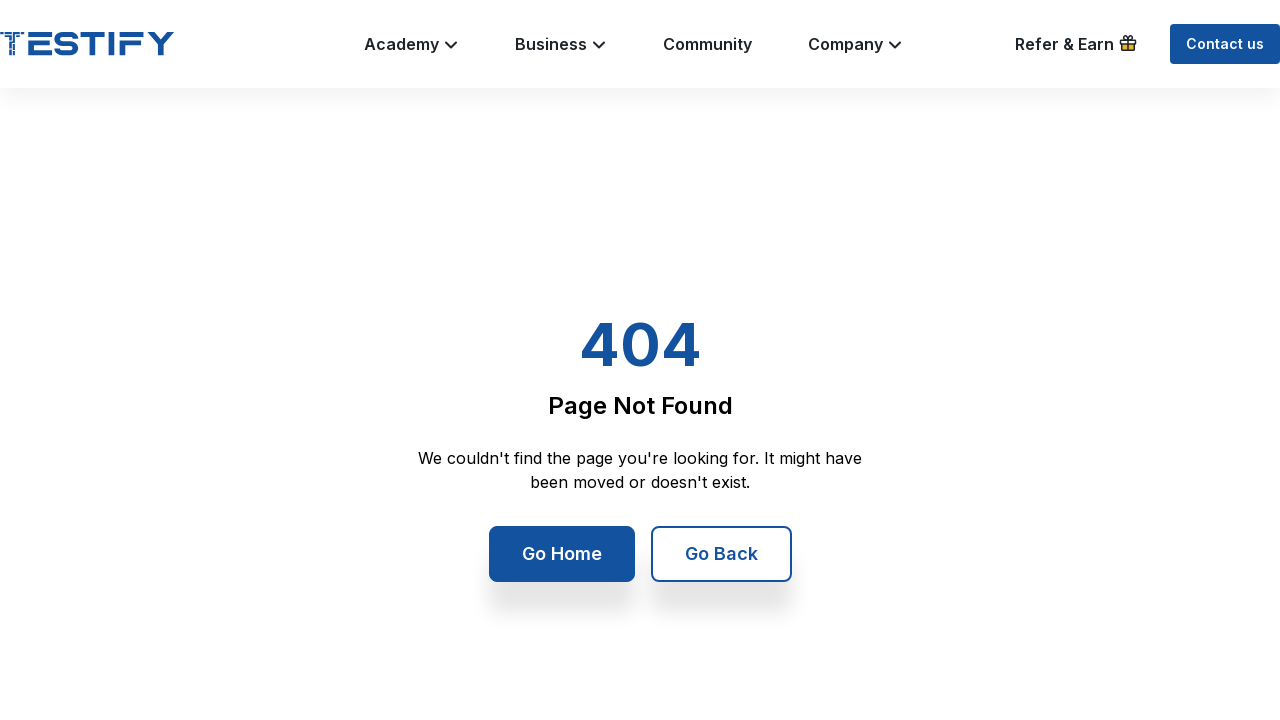

Located the first h2 element on the contact page
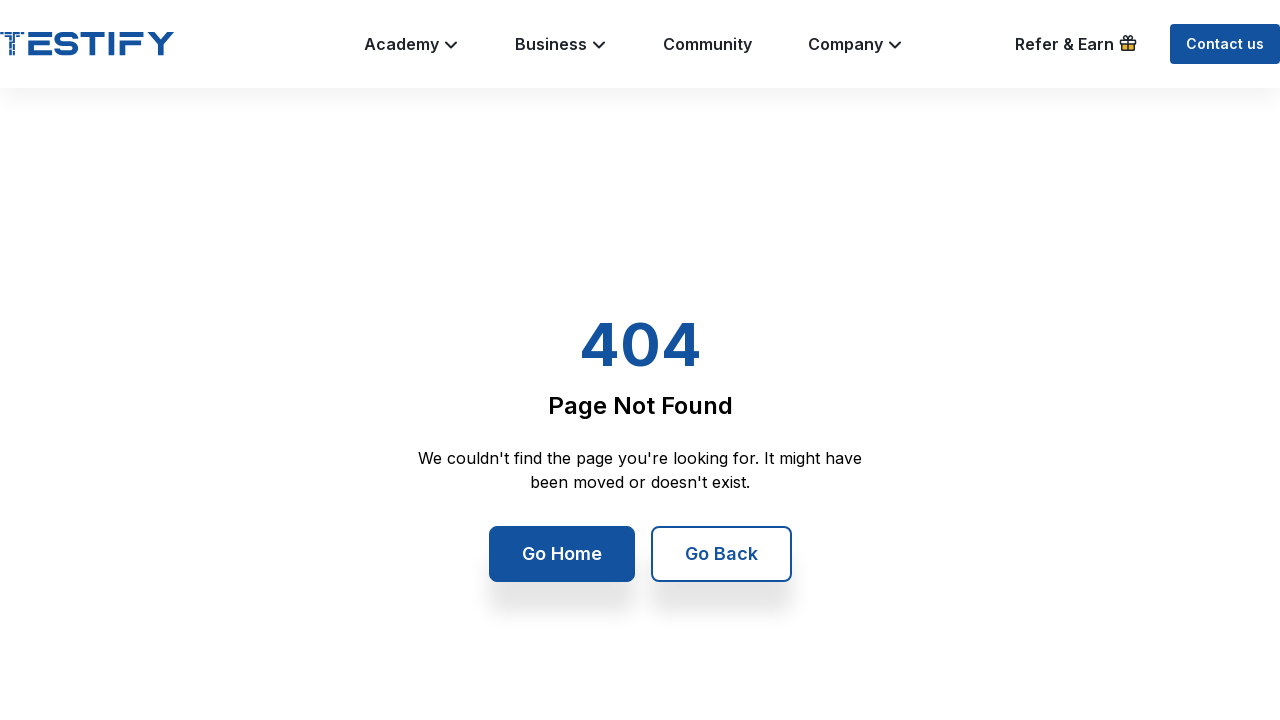

H2 element is now visible
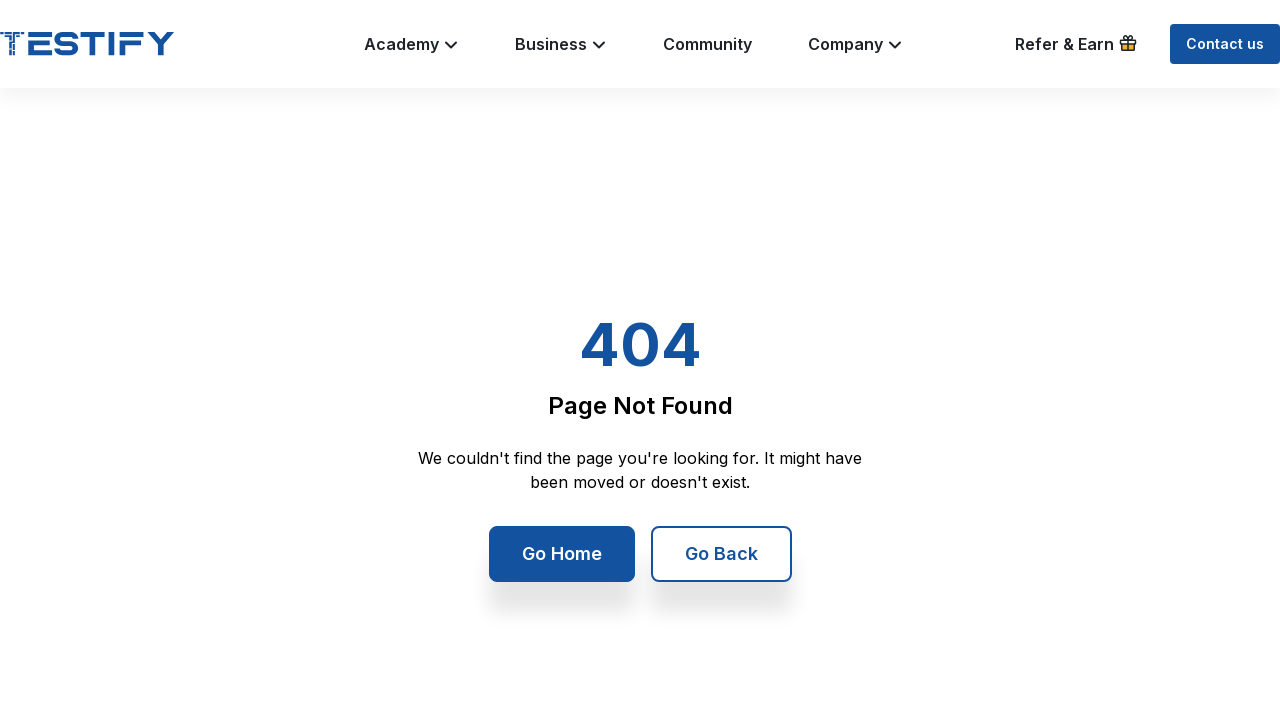

Retrieved bounding box coordinates of h2 element
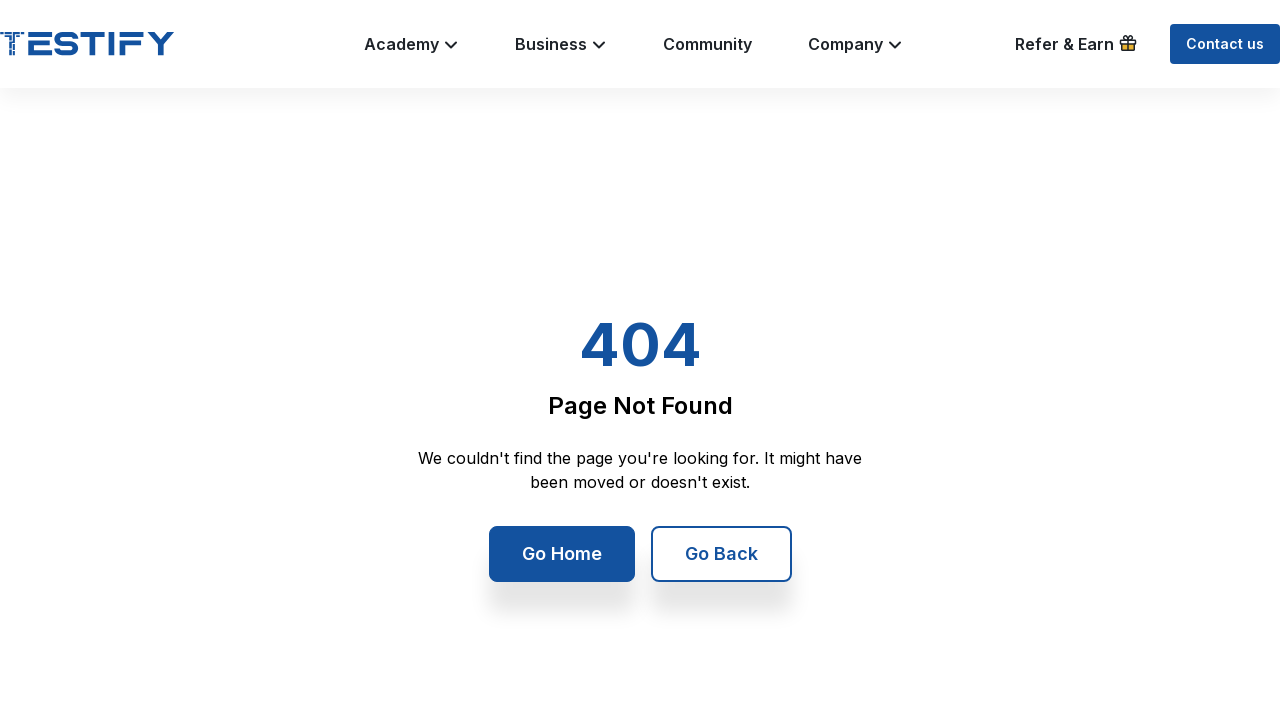

Moved mouse to center of h2 element at (640, 416)
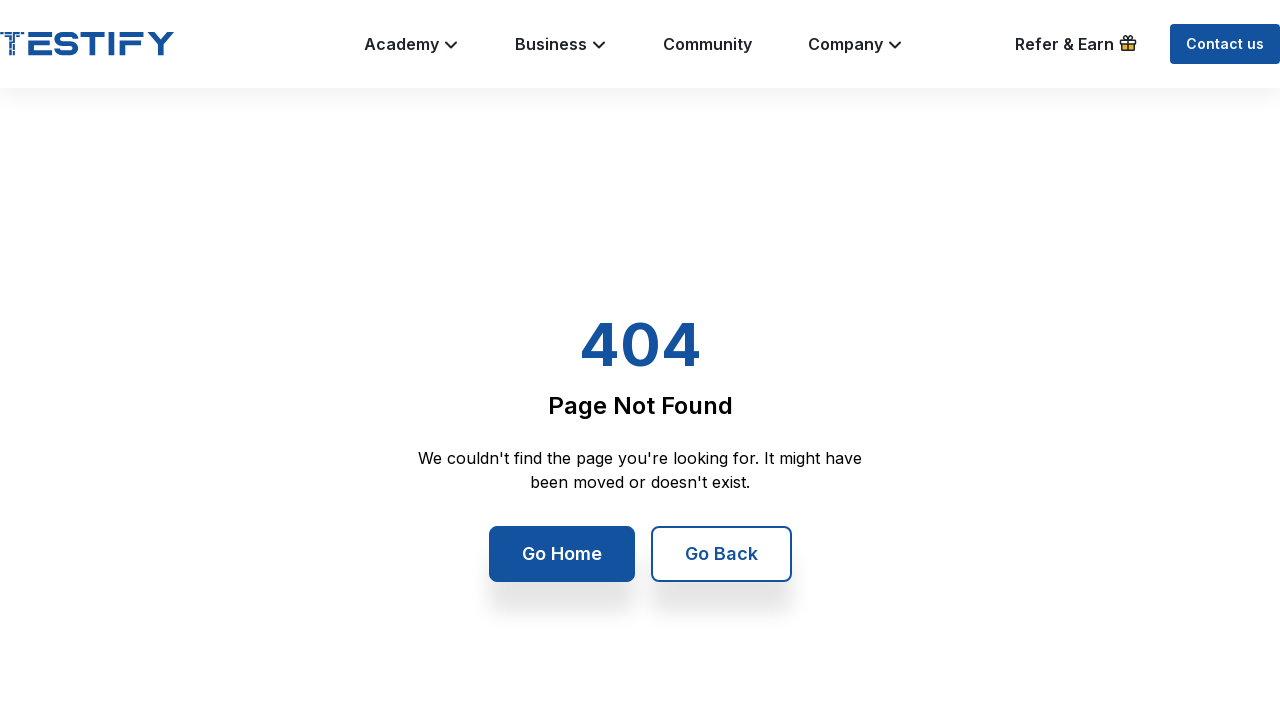

Mouse button pressed down to begin drag at (640, 416)
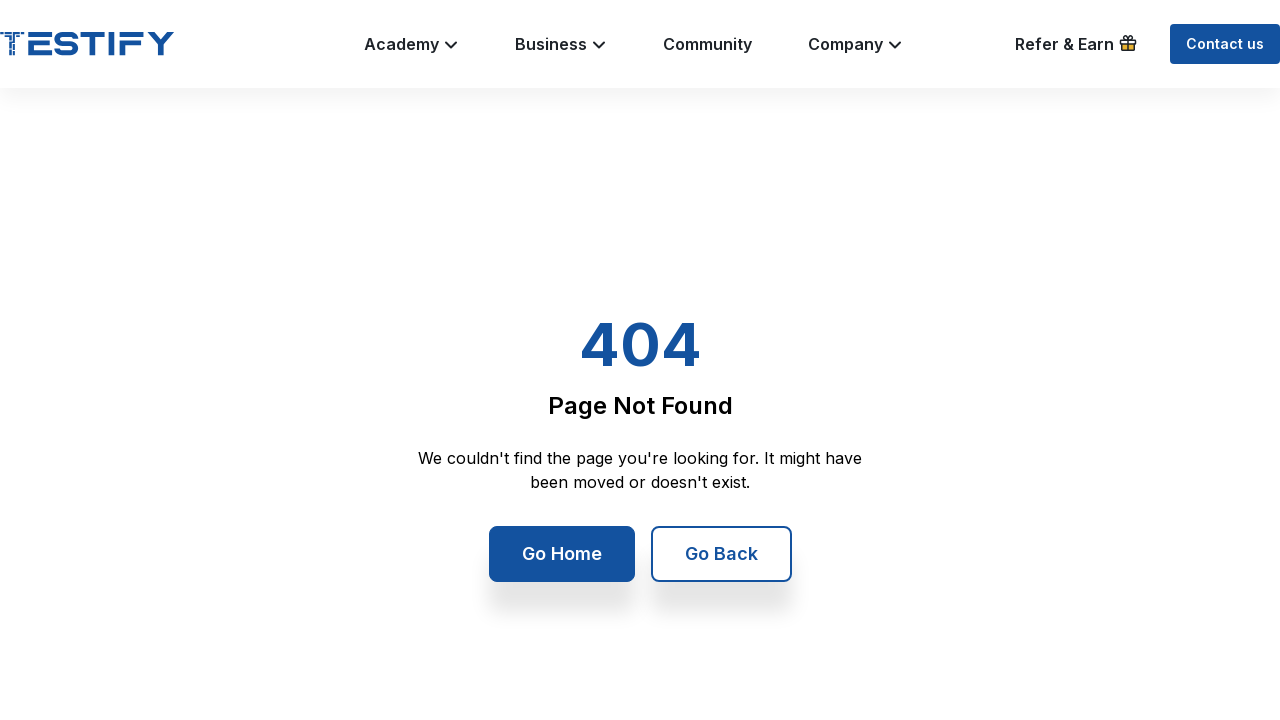

Dragged mouse down 20 pixels to simulate text highlighting at (640, 436)
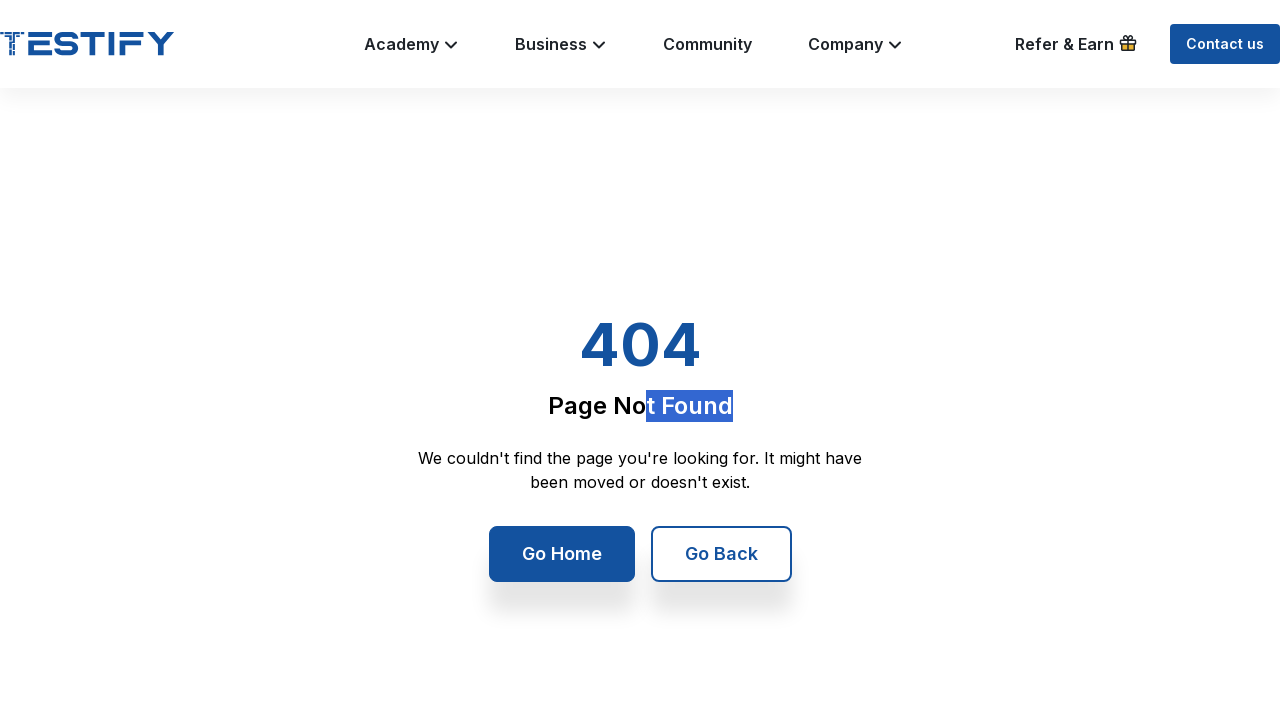

Released mouse button to complete drag action at (640, 436)
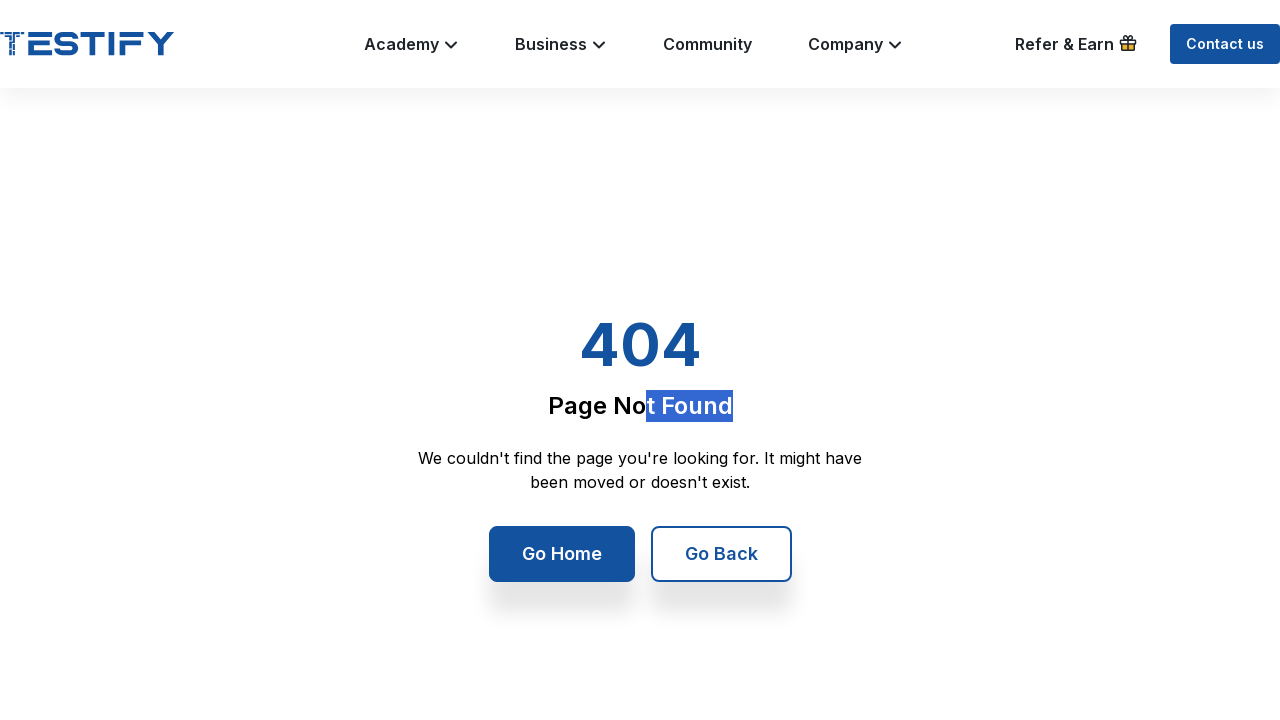

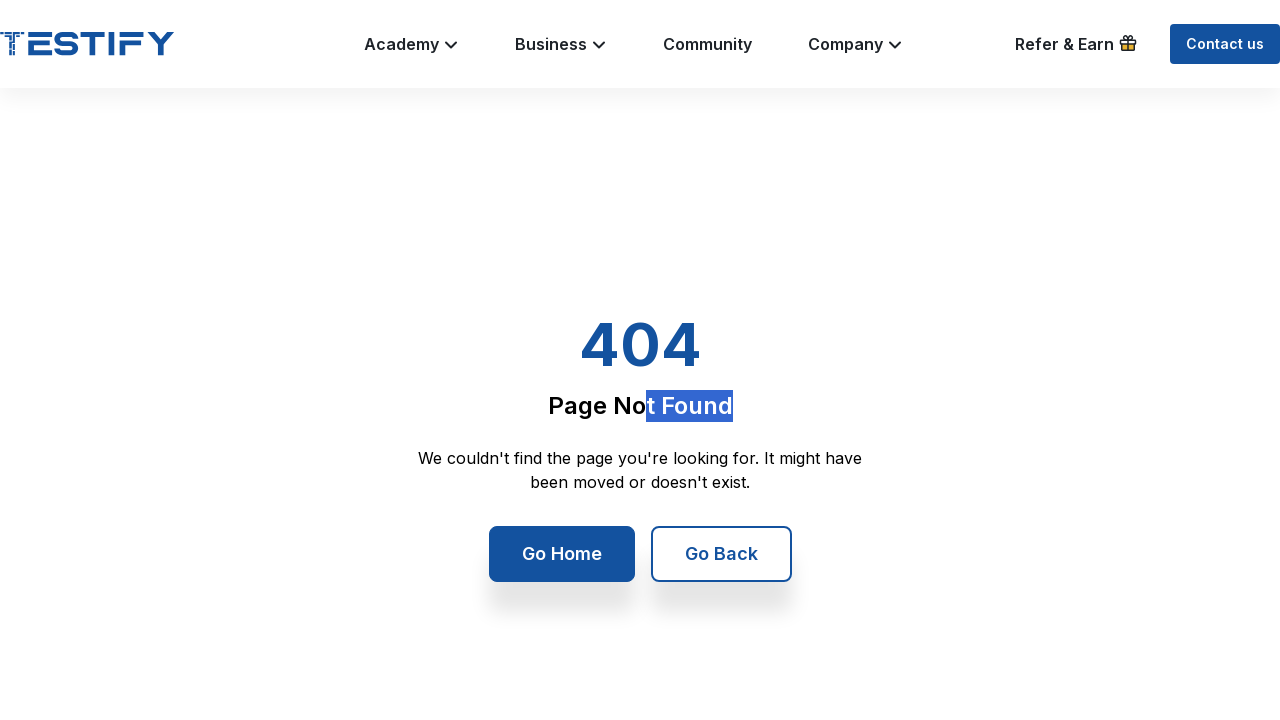